Navigates to a practice page, scrolls to a table element, and verifies table structure by counting rows and columns

Starting URL: https://rahulshettyacademy.com/AutomationPractice/

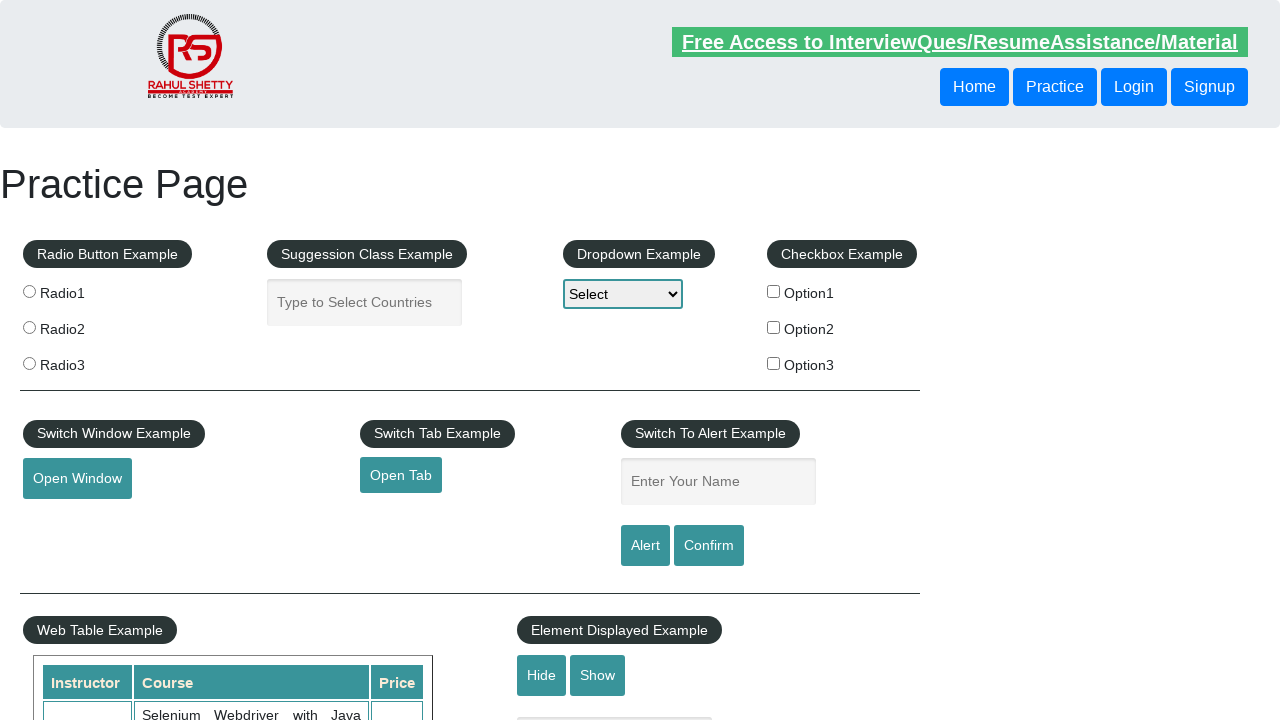

Scrolled down 600 pixels to make table visible
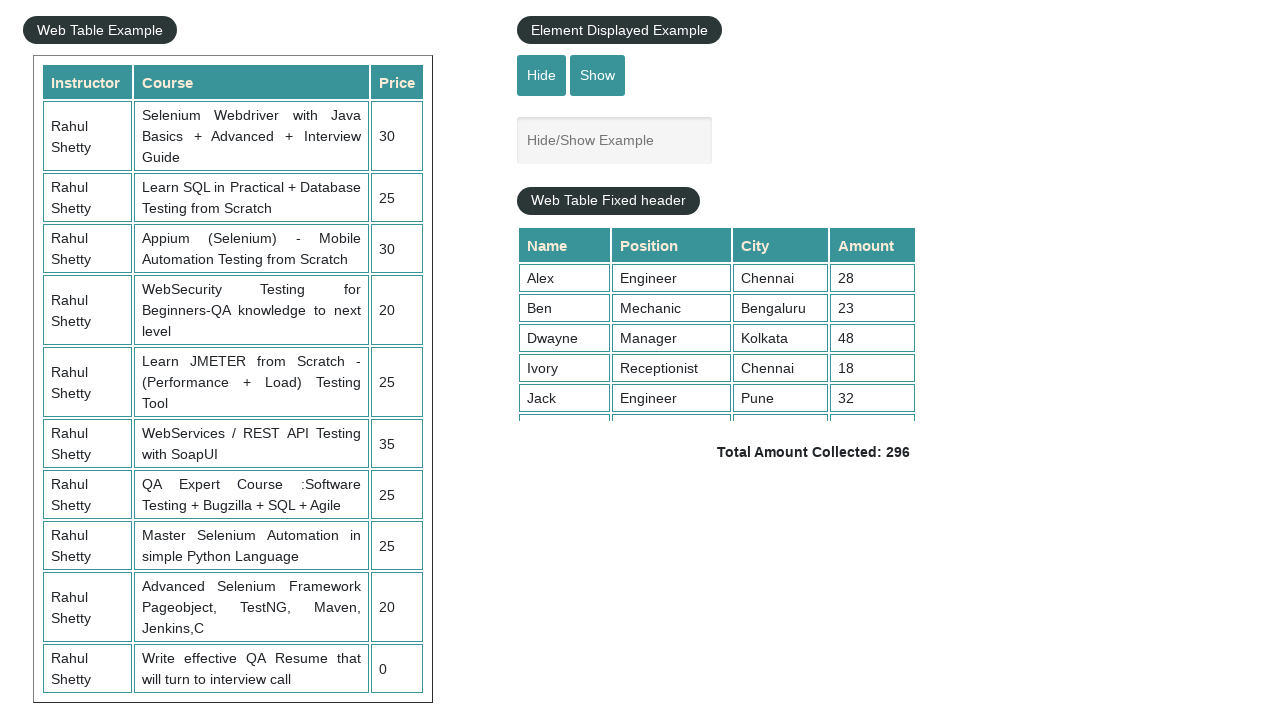

Table rows became visible
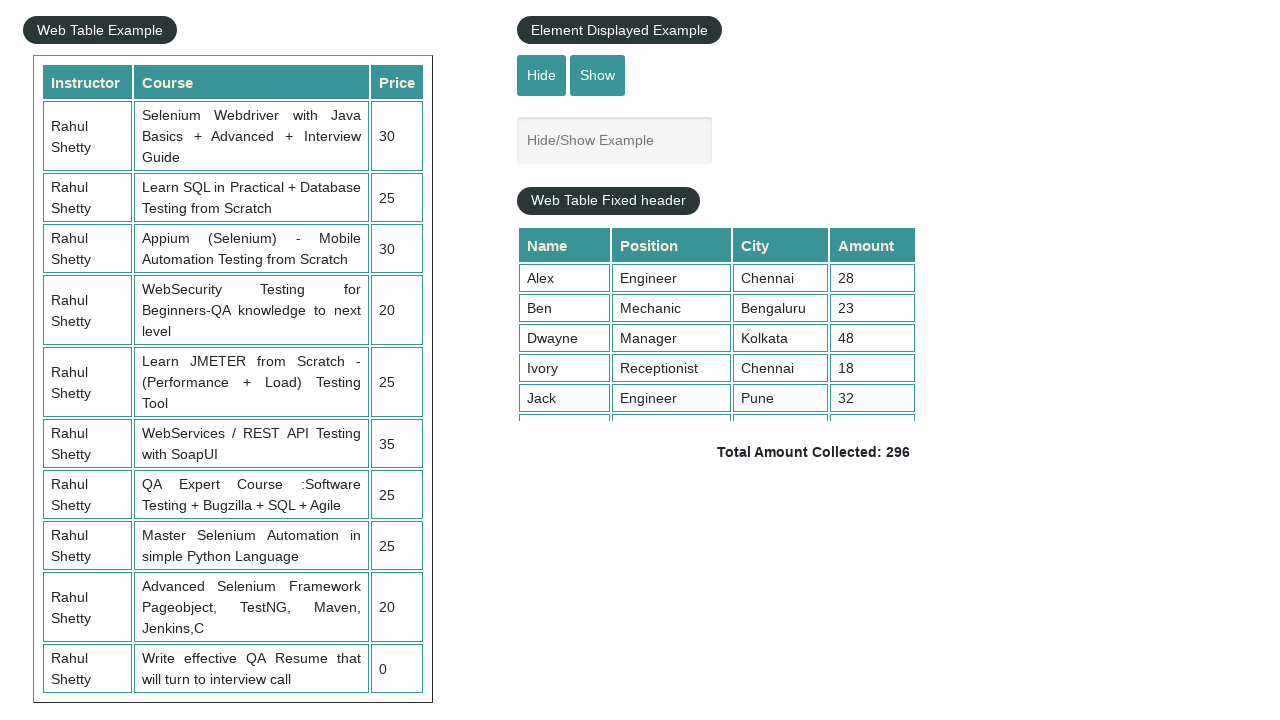

Counted table rows: 11 rows found
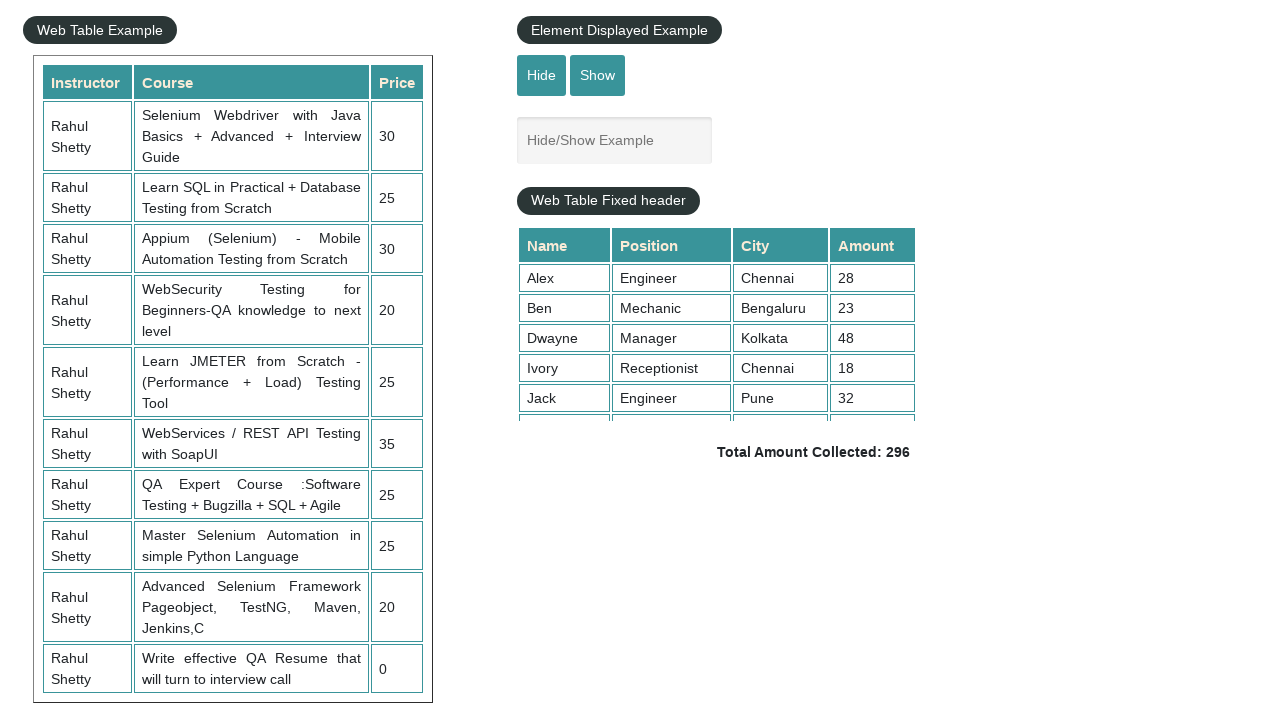

Counted table columns in second row: 3 columns found
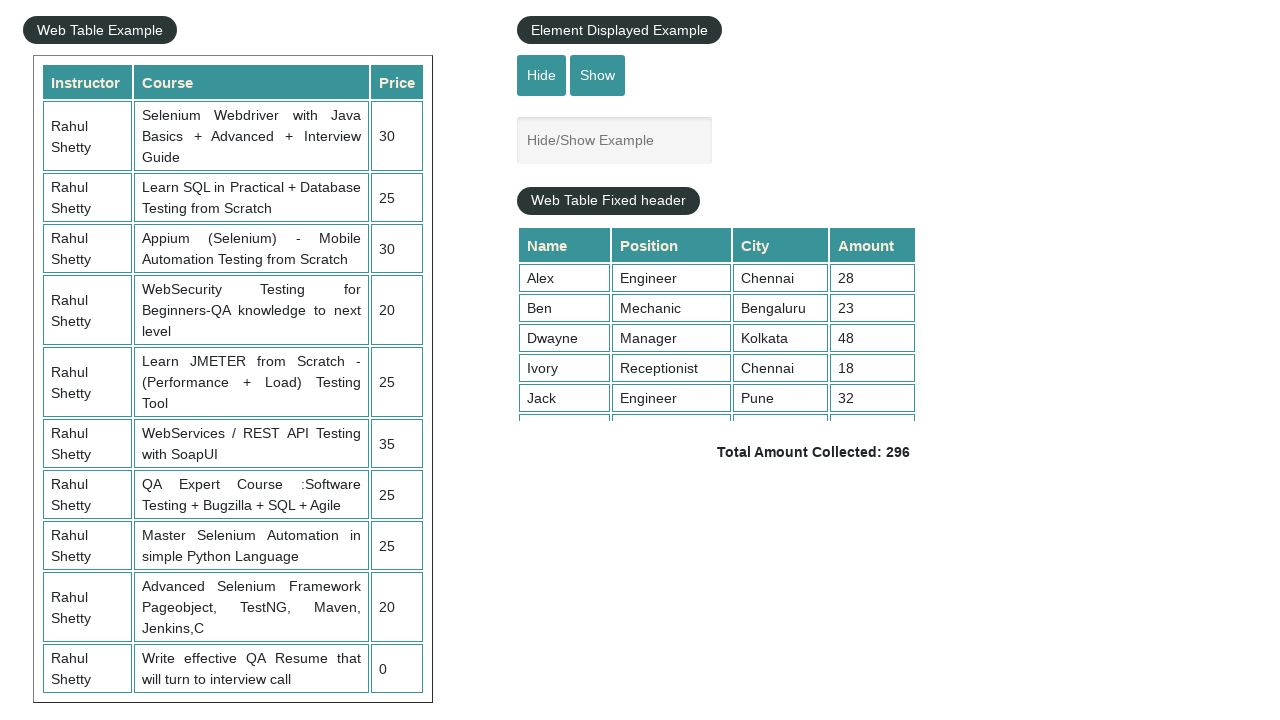

Retrieved text content from 4th table row
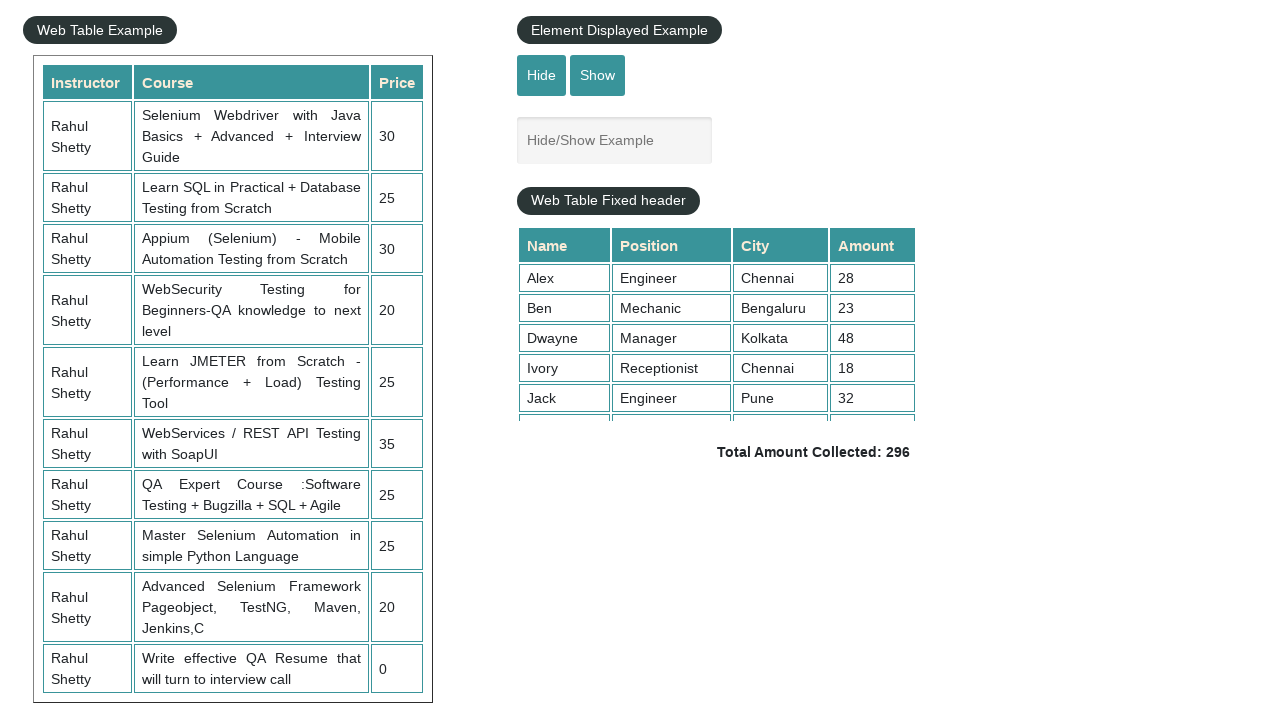

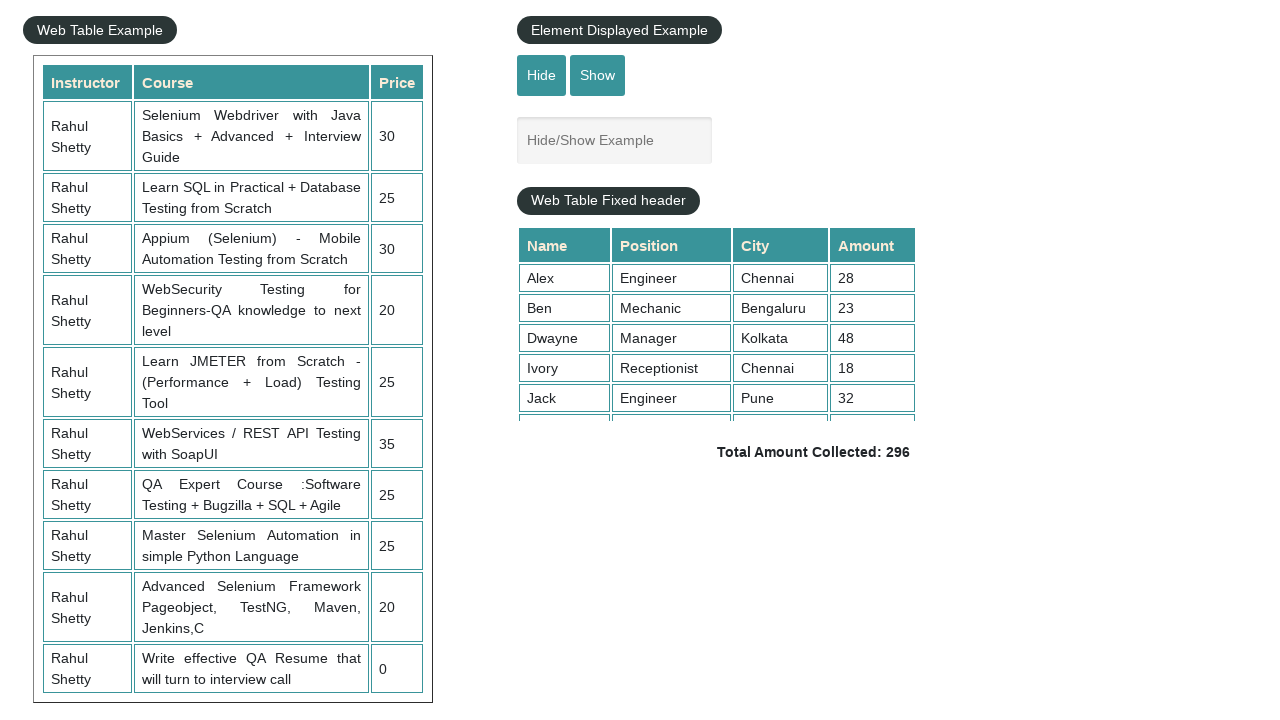